Tests nested iframe handling by navigating to a page with iframes within iframes, switching between them, and entering text in an input field

Starting URL: https://demo.automationtesting.in/Frames.html

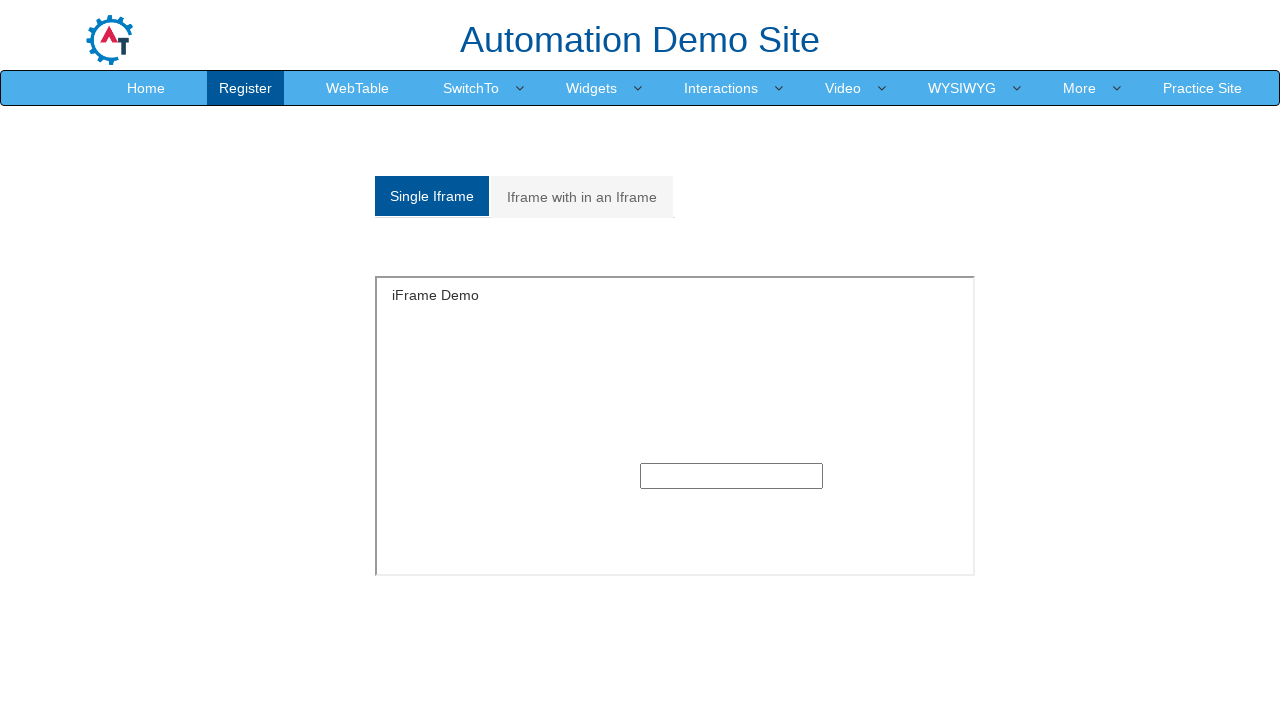

Clicked on 'Iframe with in an Iframe' tab at (582, 197) on xpath=//a[normalize-space()='Iframe with in an Iframe']
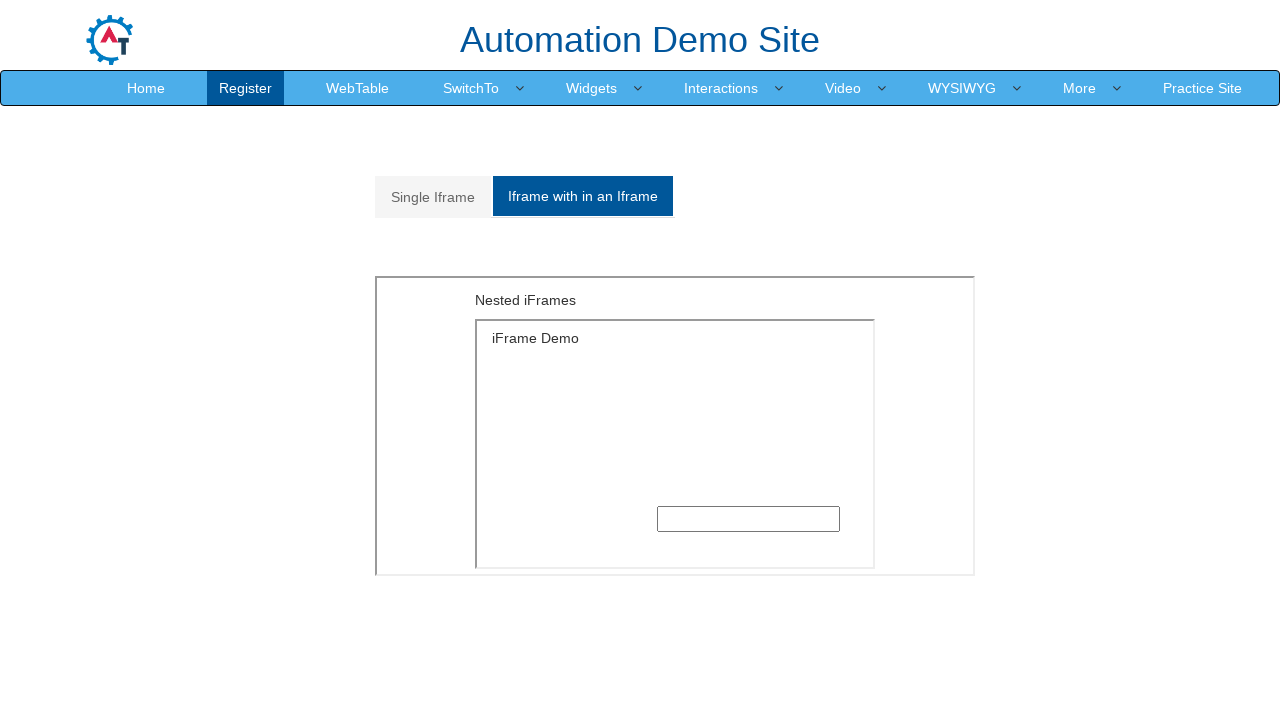

Located outer iframe with src='MultipleFrames.html'
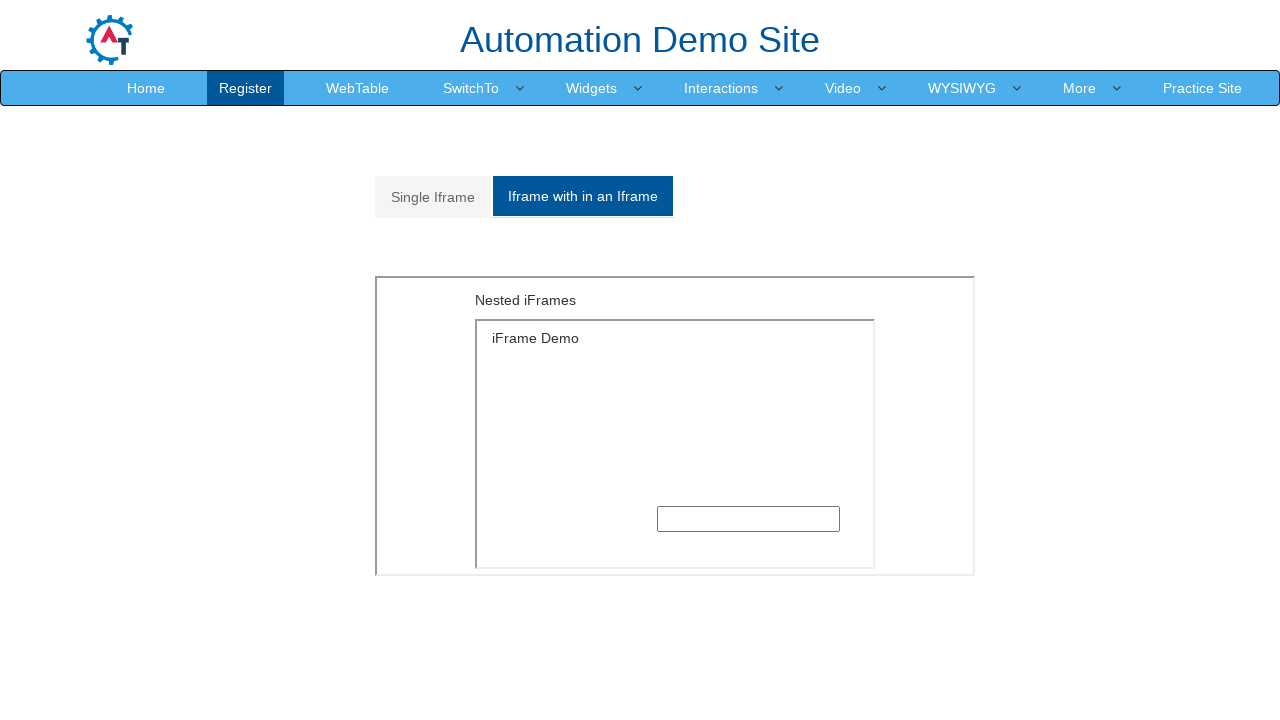

Located inner iframe nested within the outer iframe
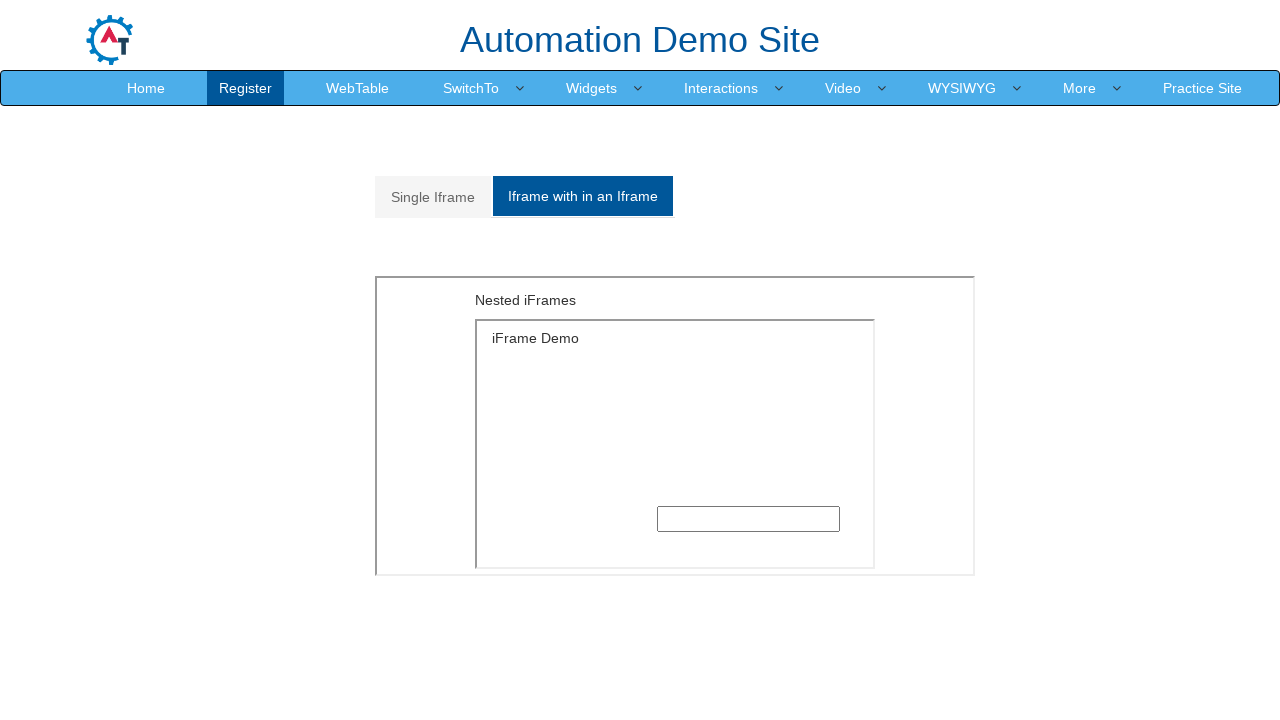

Filled text input field with 'Welcome' in the nested iframe on xpath=//iframe[@src='MultipleFrames.html'] >> internal:control=enter-frame >> xp
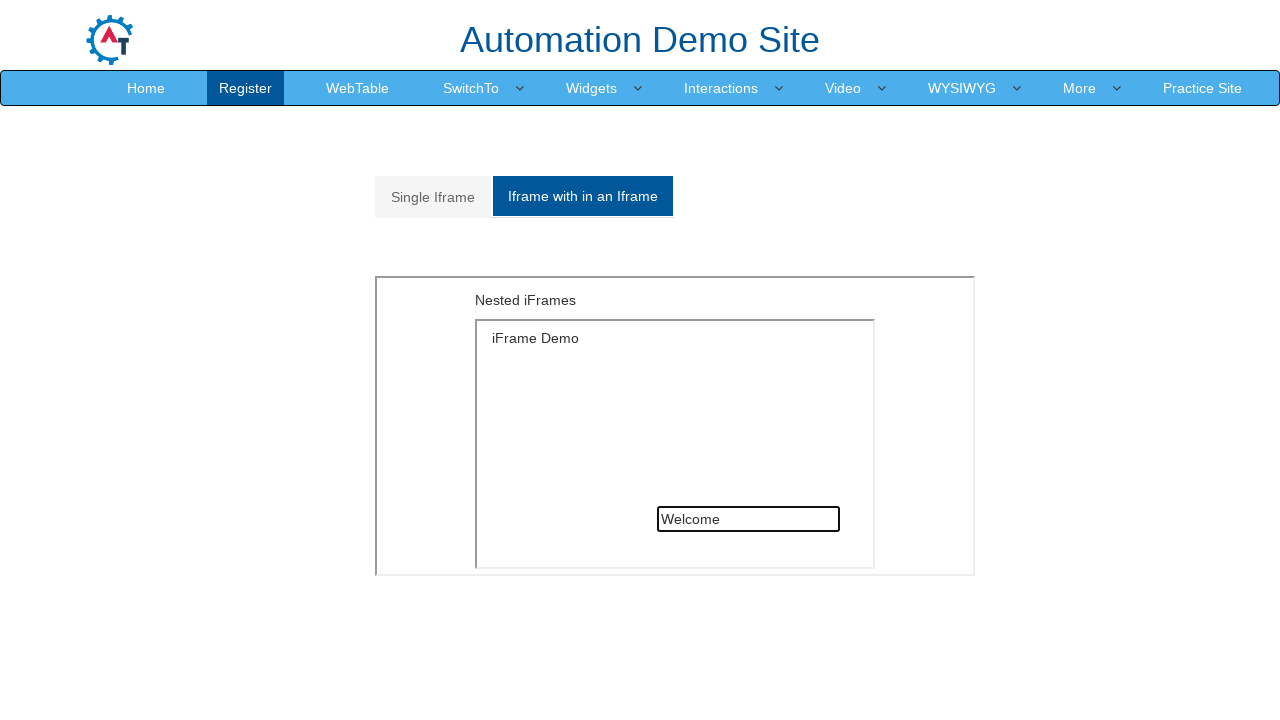

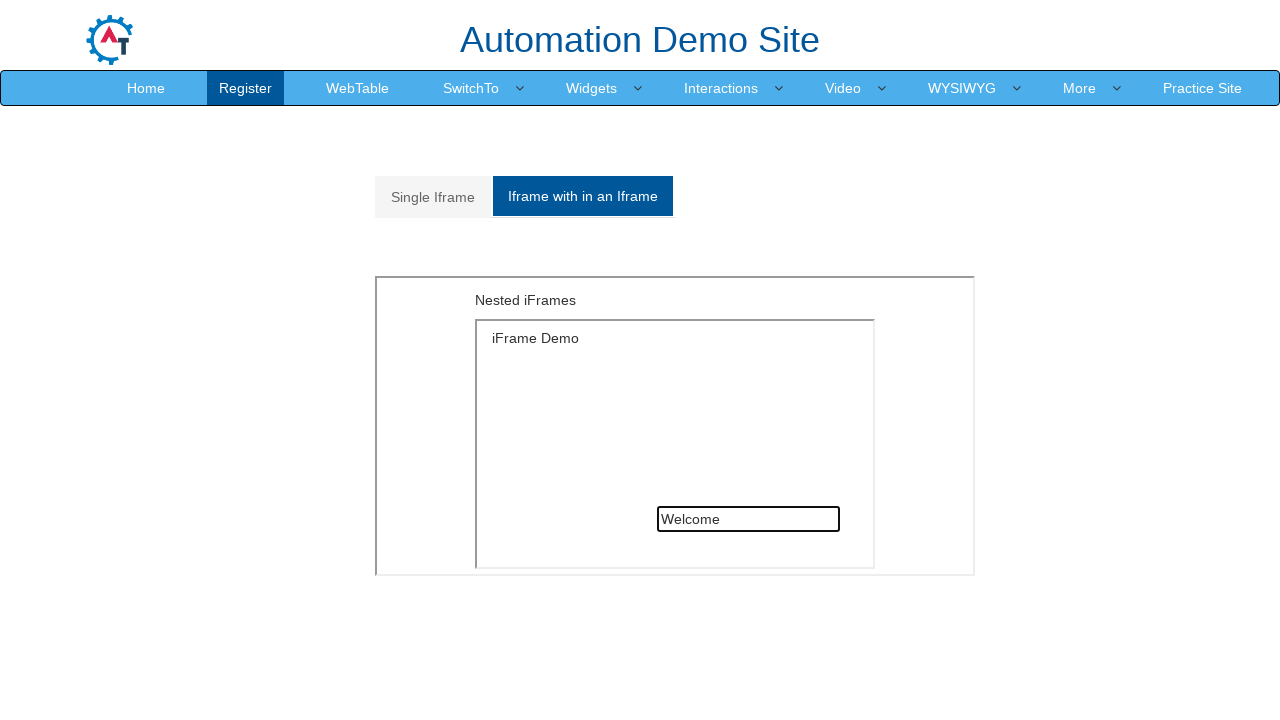